Opens the Miro homepage and checks that the browser console does not contain any severe errors

Starting URL: https://miro.com

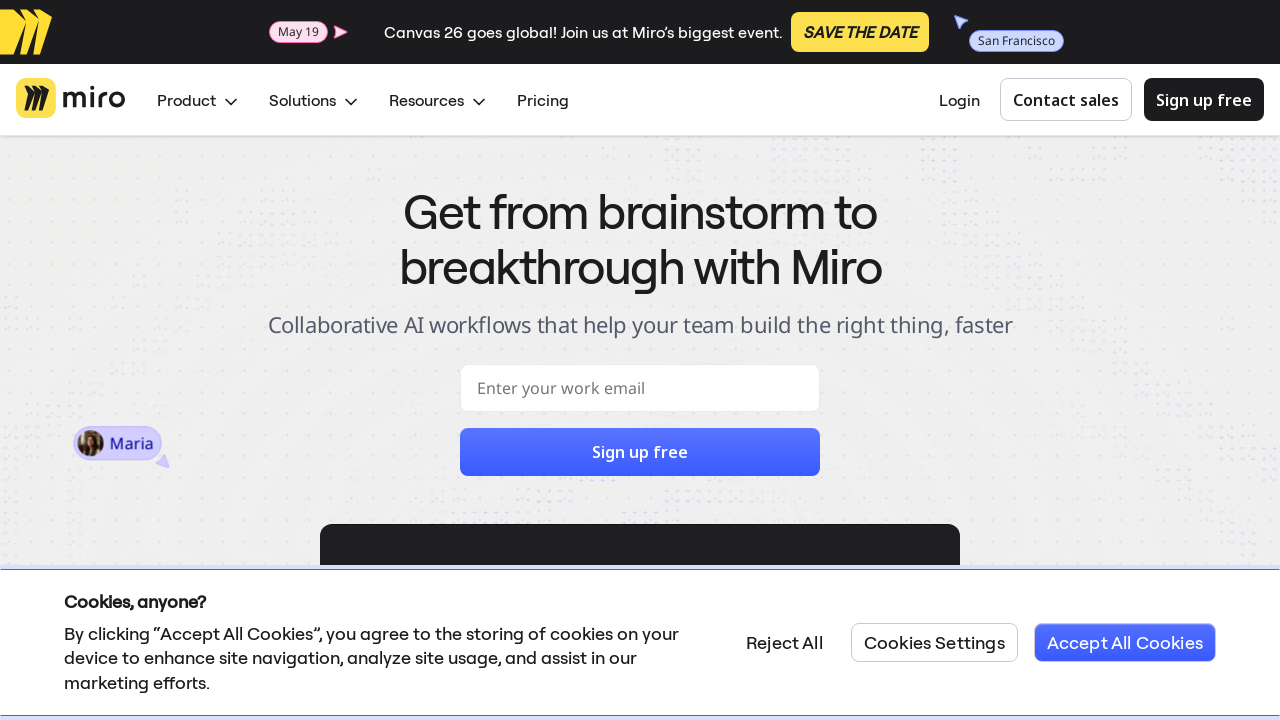

Set up console message listener to capture SEVERE errors
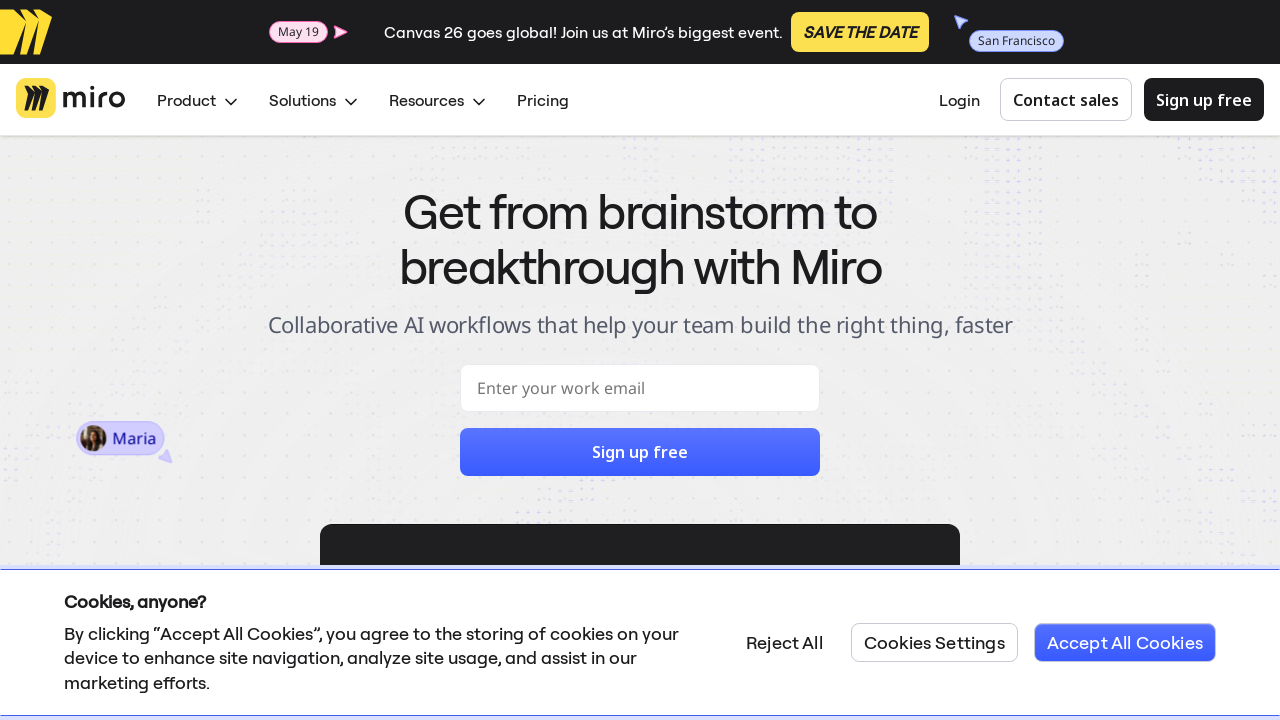

Reloaded the Miro homepage
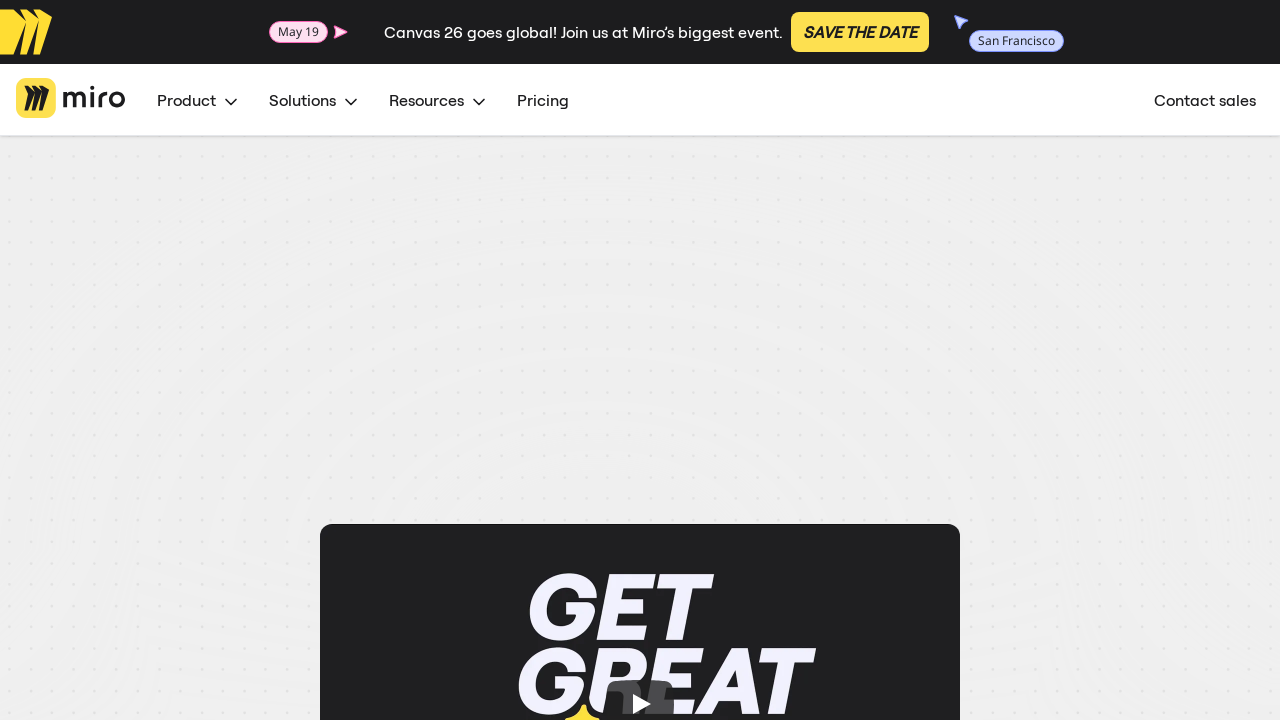

Waited for page to reach networkidle load state
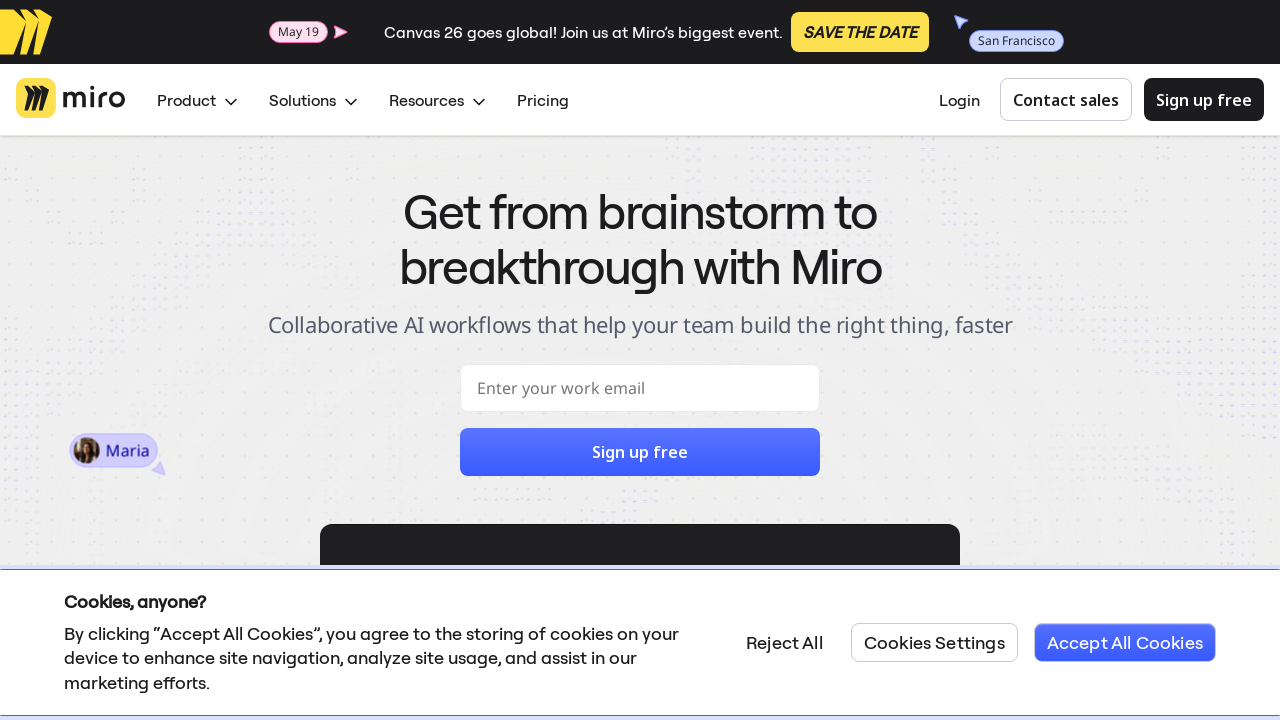

Verified that no SEVERE errors were found in the browser console
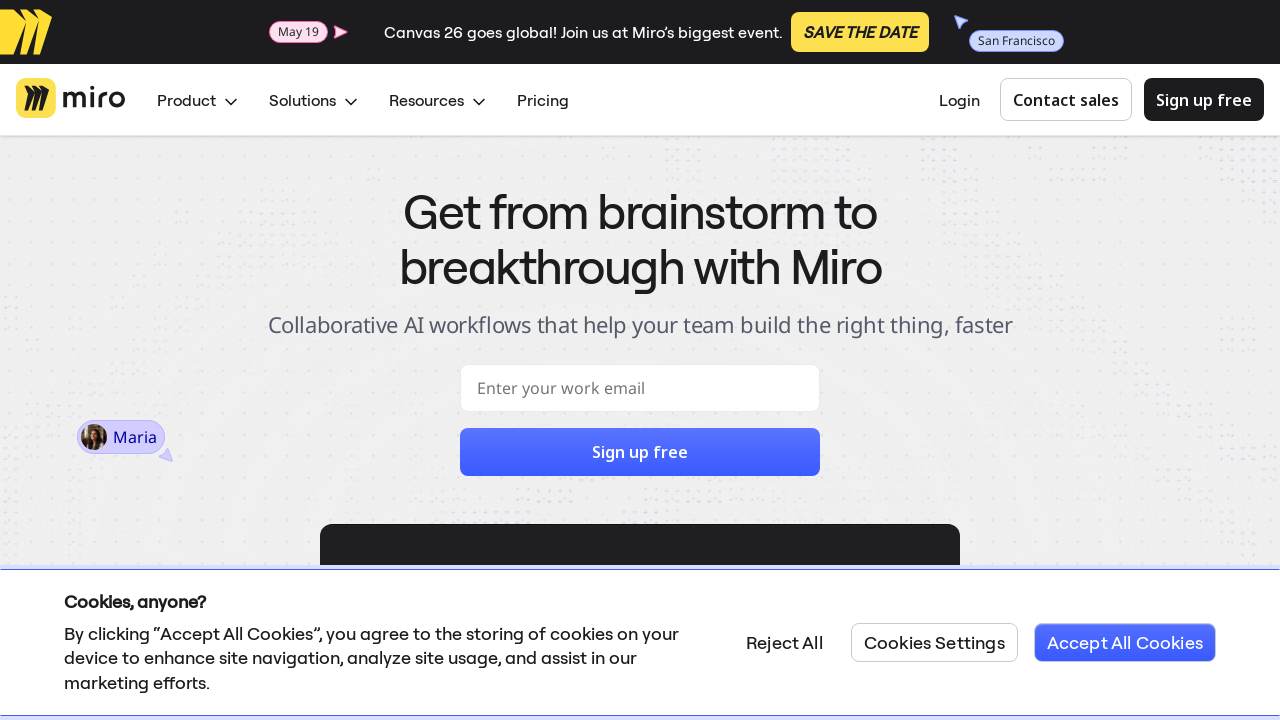

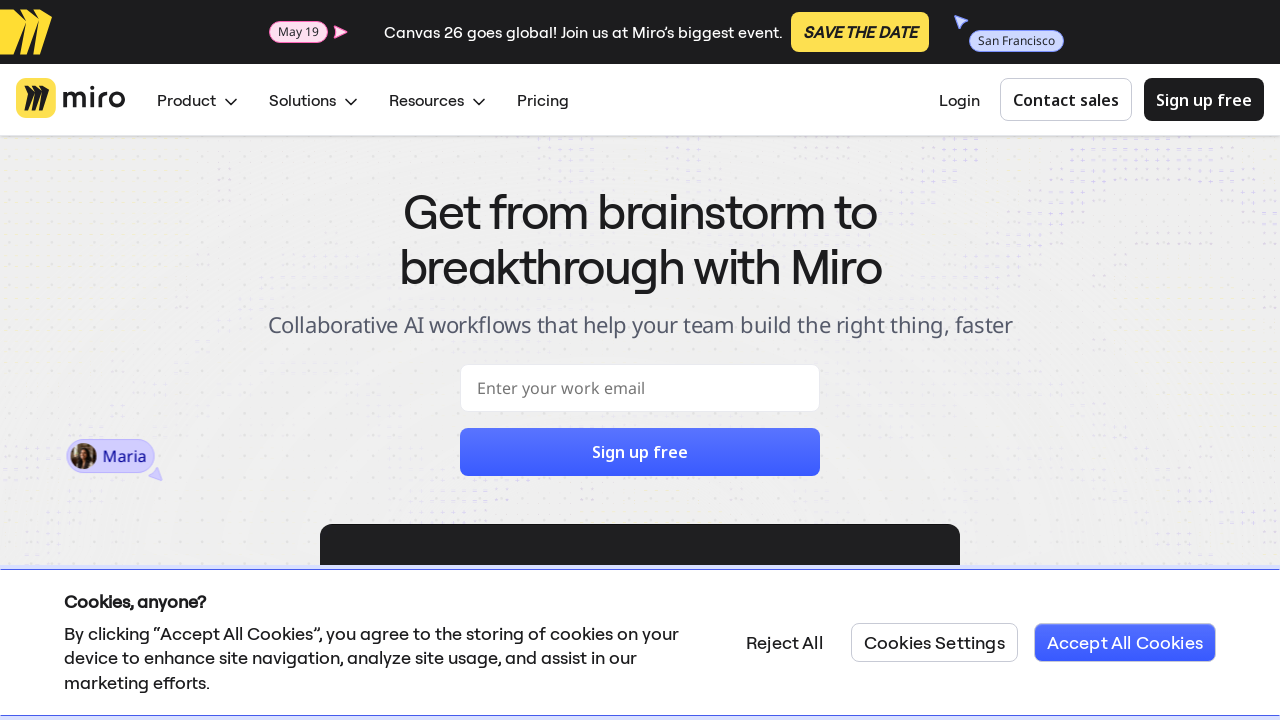